Navigates to eCommerce Development page through the Technologies dropdown menu

Starting URL: https://www.tranktechnologies.com/

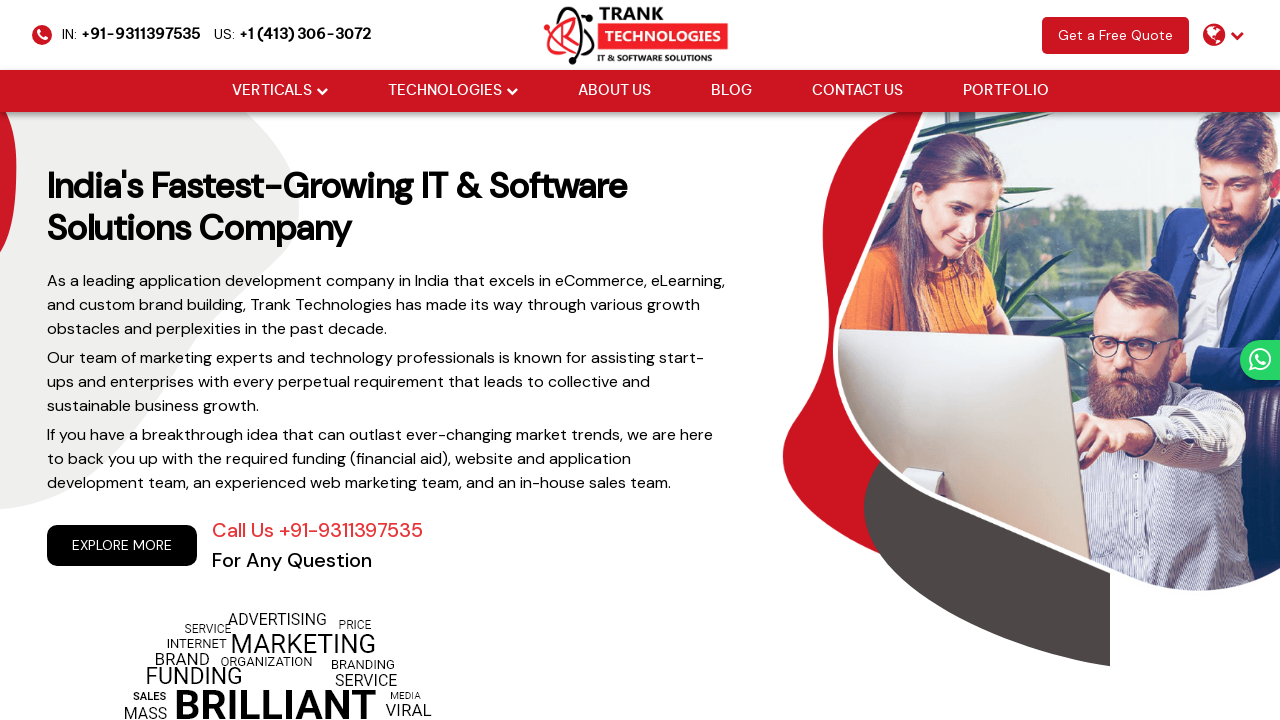

Hovered over Technologies dropdown menu at (444, 91) on xpath=//li[@class='drop_down']//a[@href='#'][normalize-space()='Technologies']
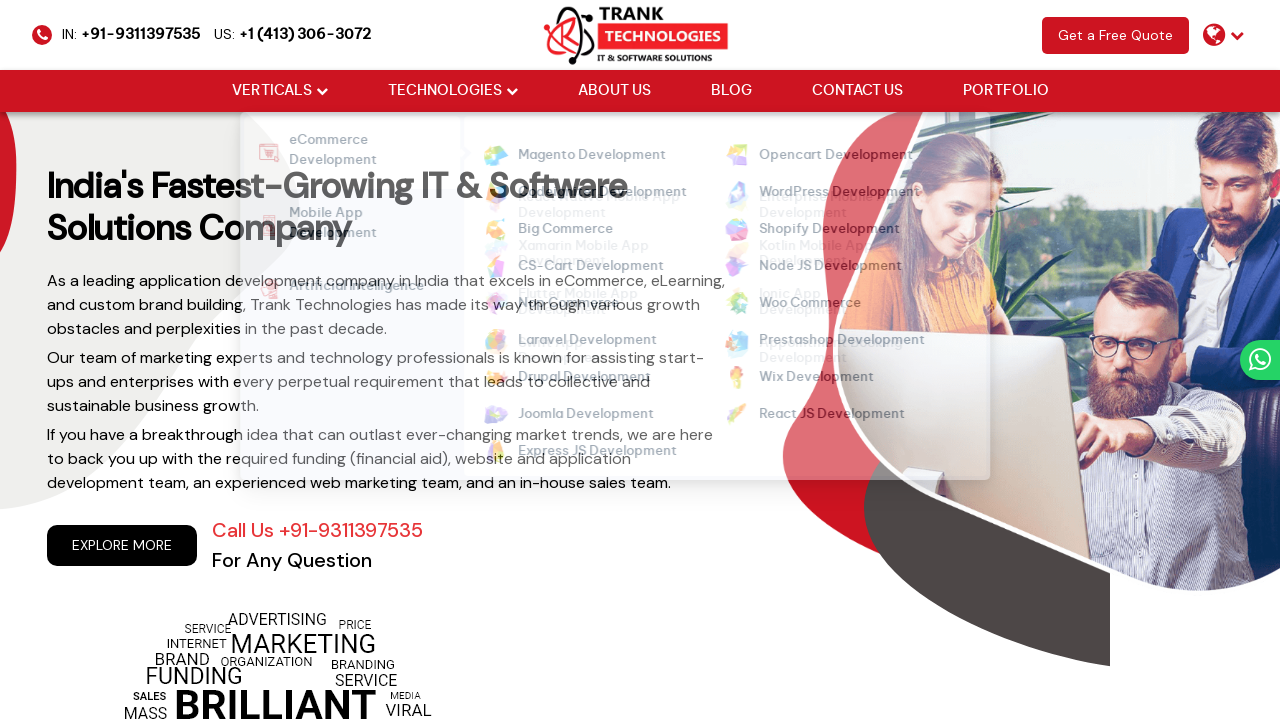

Hovered over eCommerce Development submenu at (354, 152) on xpath=//strong[normalize-space()='eCommerce Development']
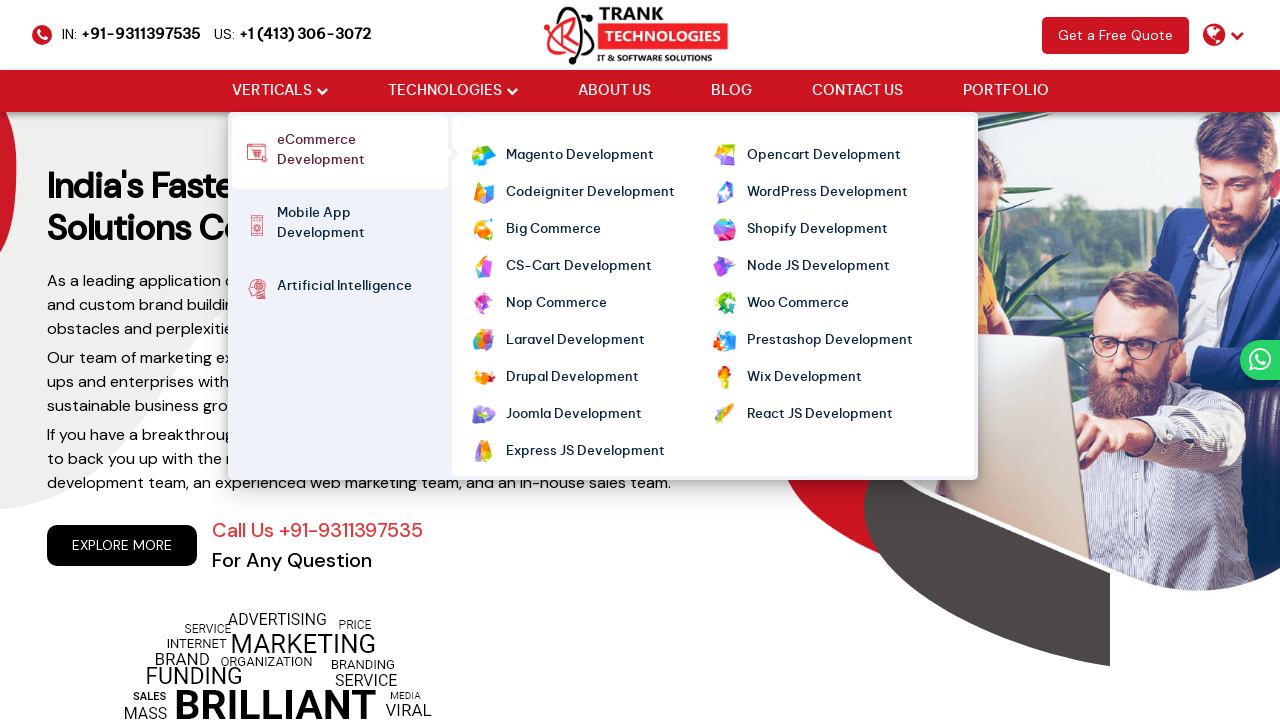

Clicked on eCommerce Development link at (354, 152) on xpath=//strong[normalize-space()='eCommerce Development']
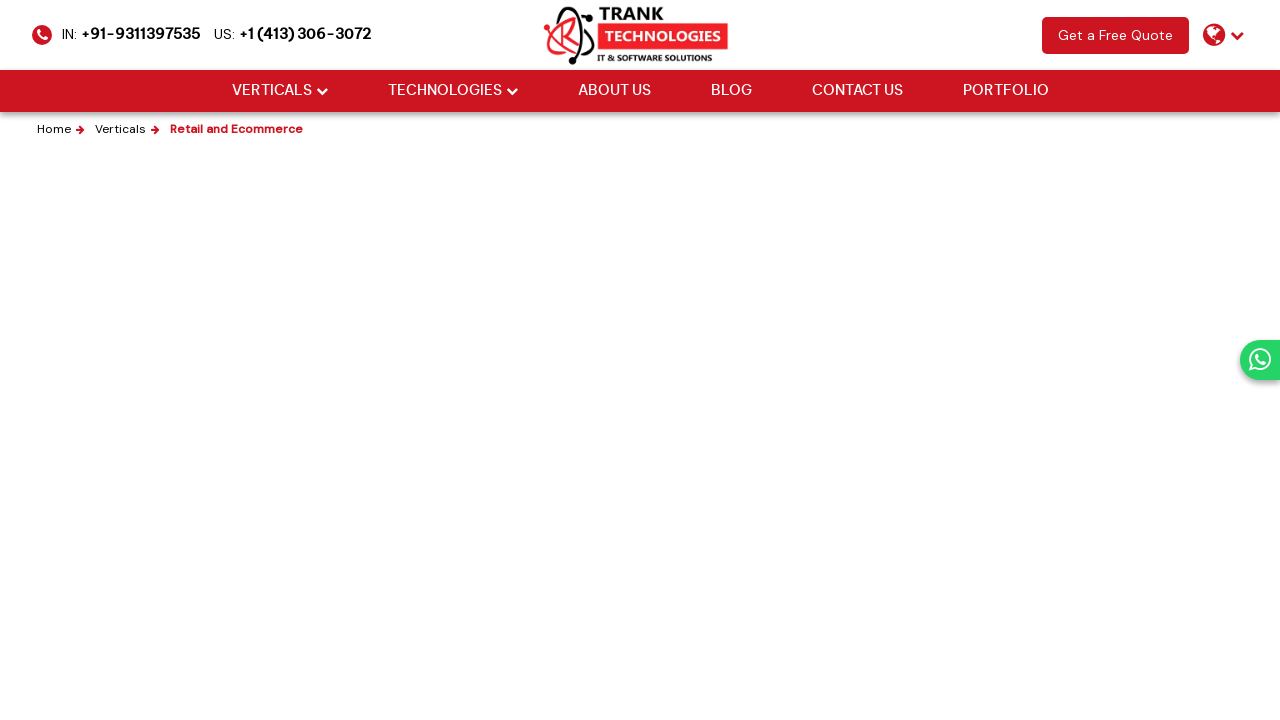

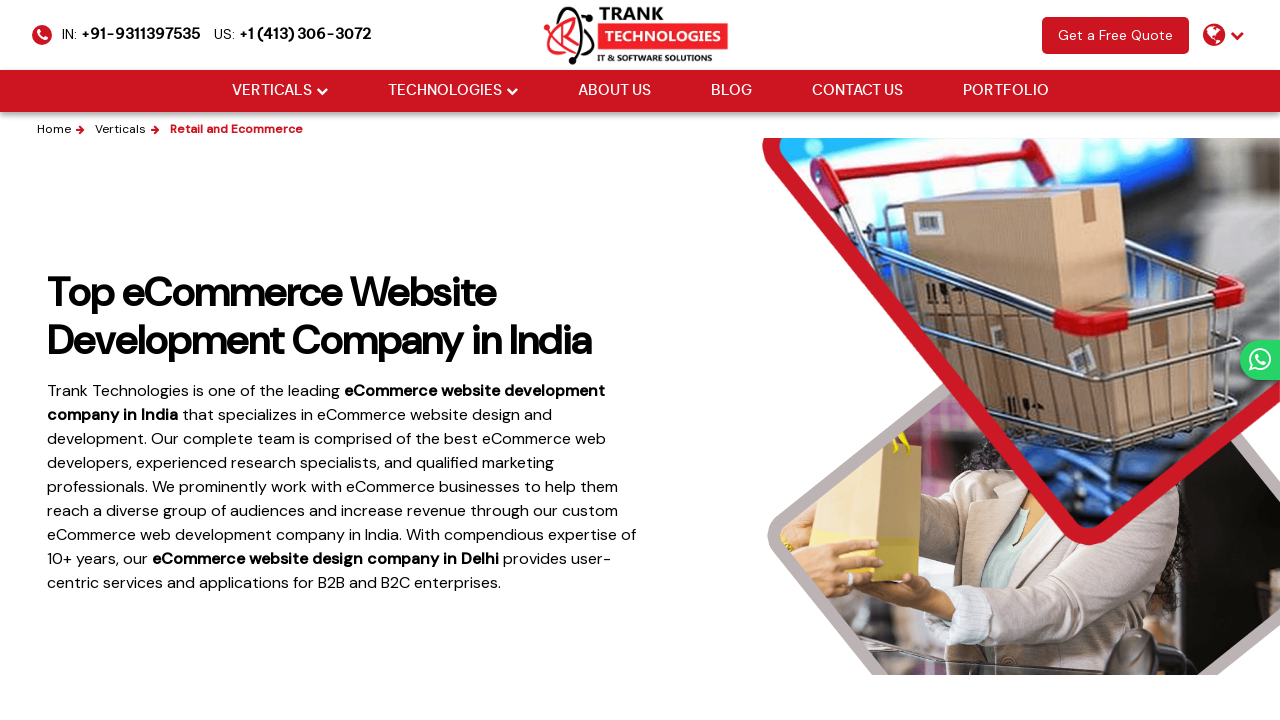